Tests dropdown functionality by validating default selection, selecting different options, and verifying the dropdown title

Starting URL: http://the-internet.herokuapp.com/dropdown

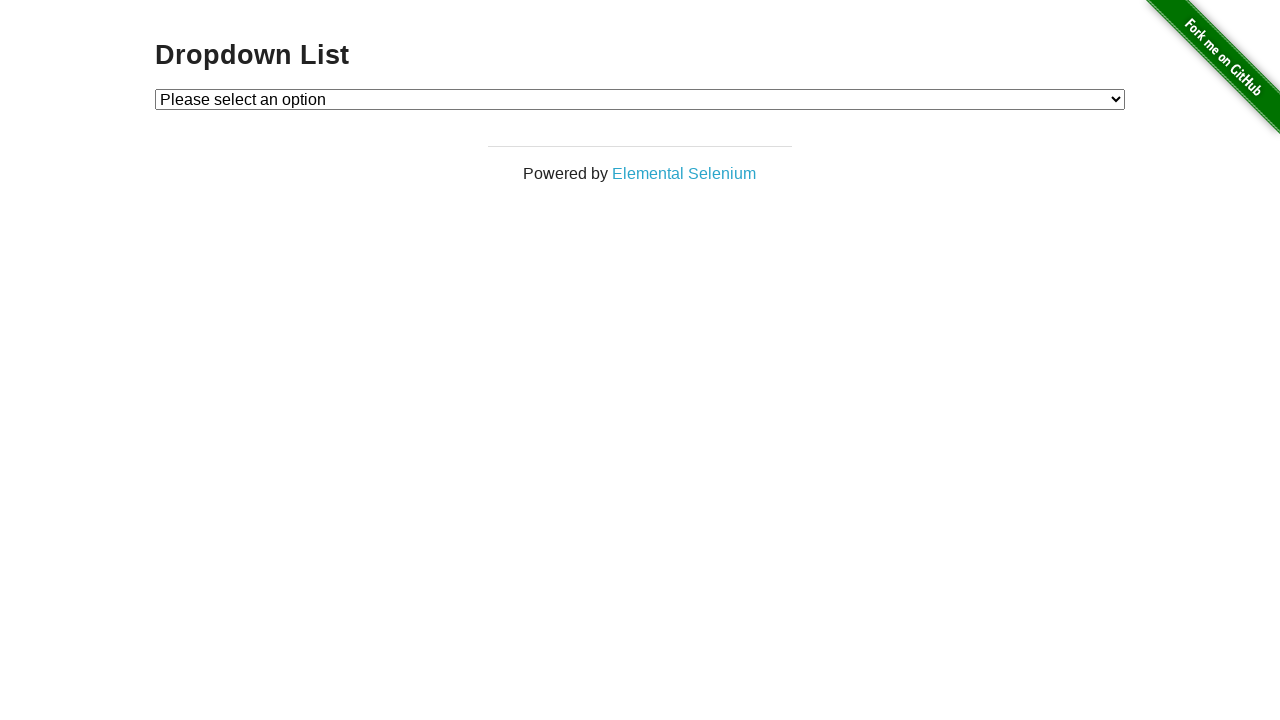

Located dropdown element with id 'dropdown'
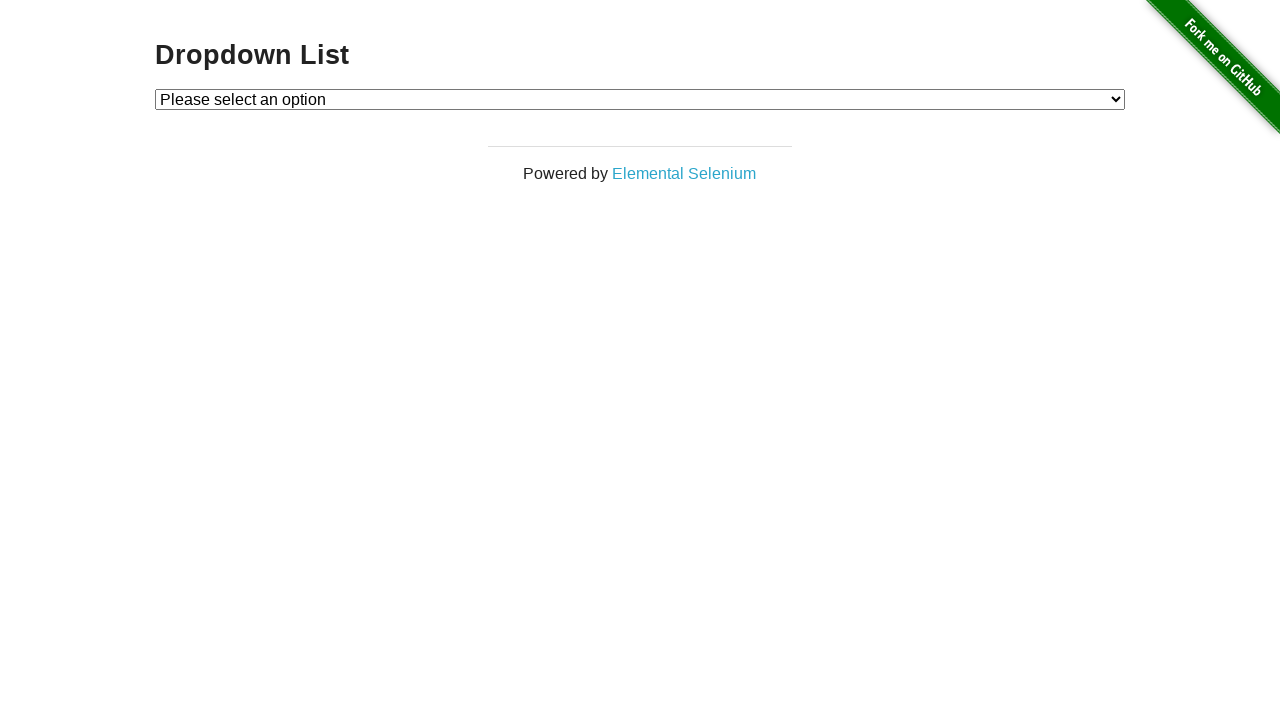

Located default selected option in dropdown
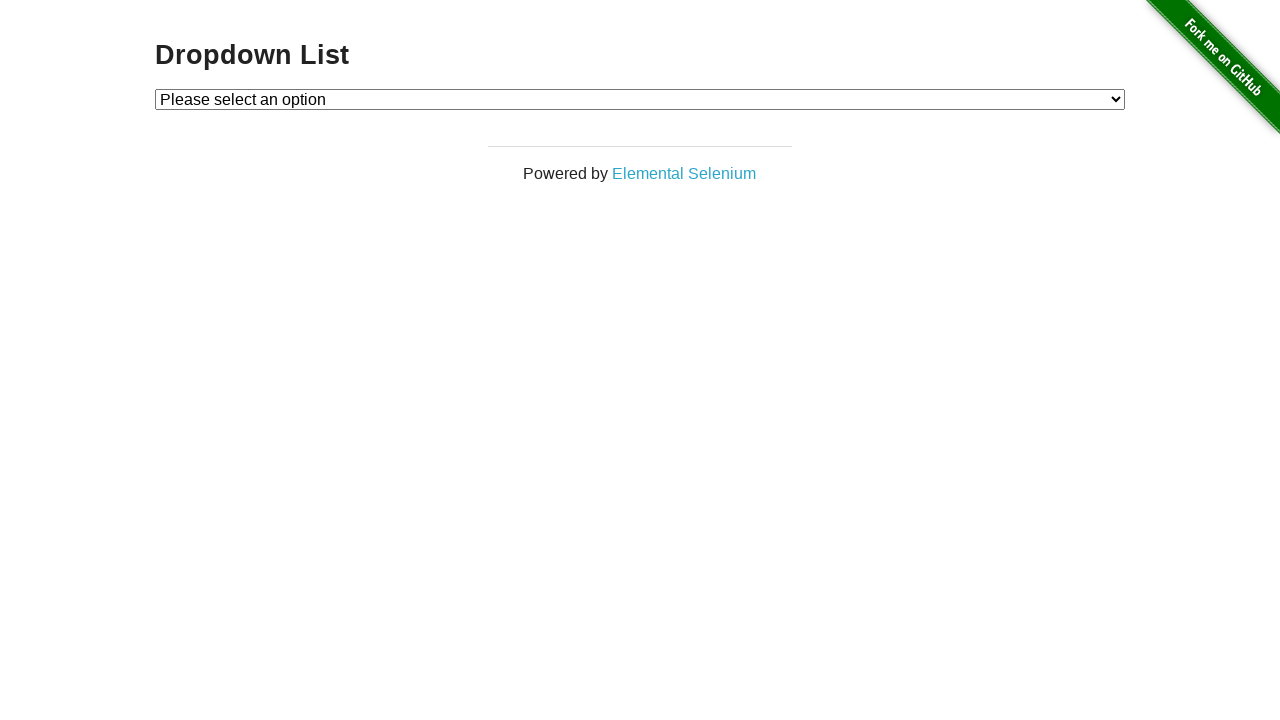

Verified default option is 'Please select an option'
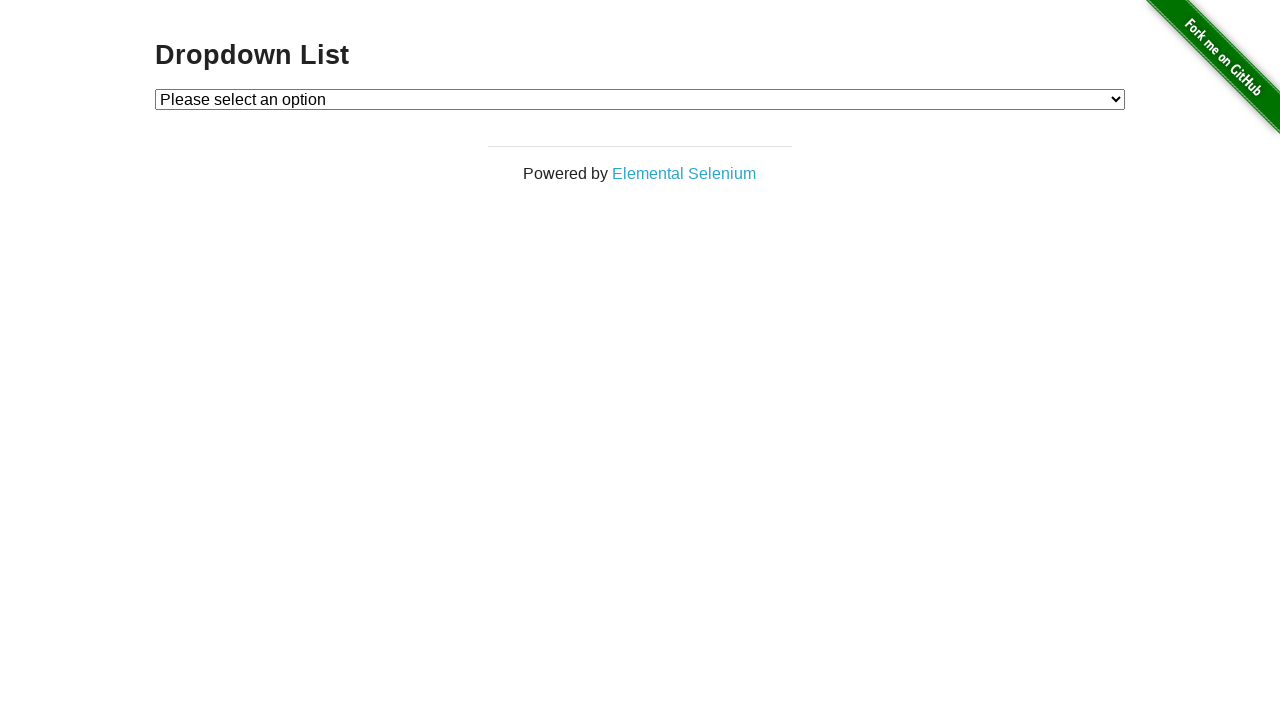

Selected option 1 from dropdown by value on select#dropdown
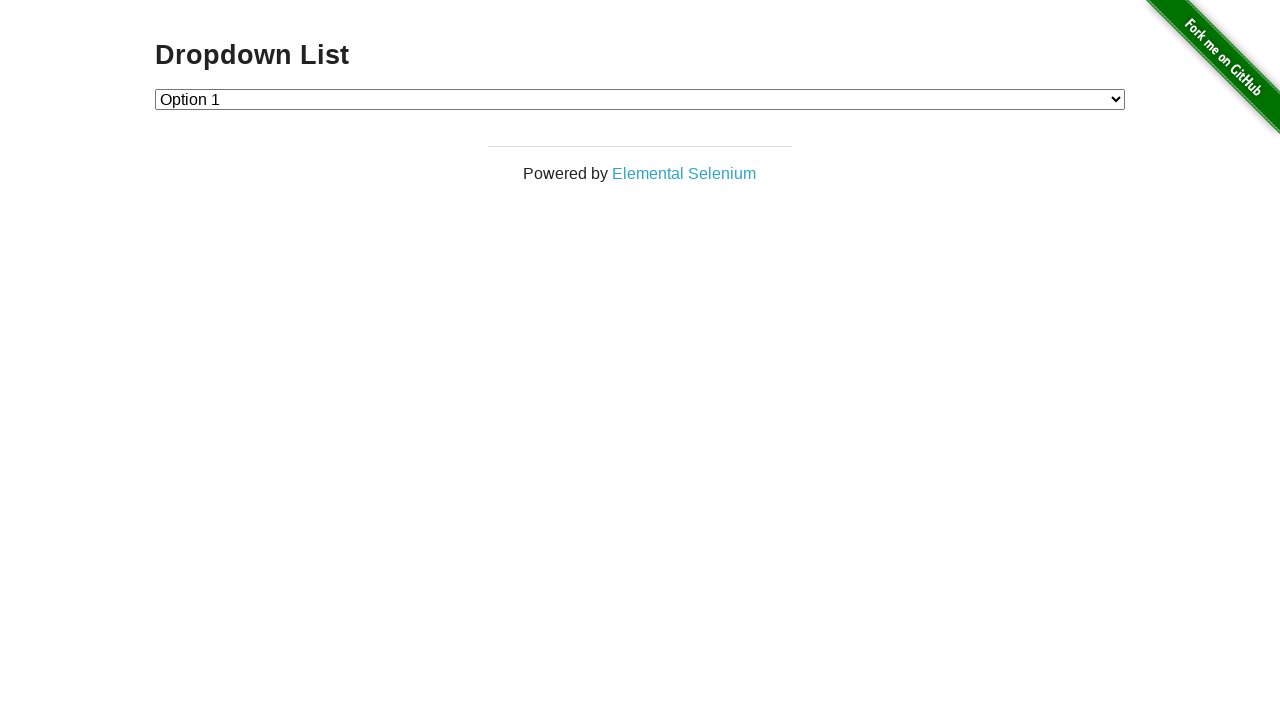

Located currently selected option in dropdown
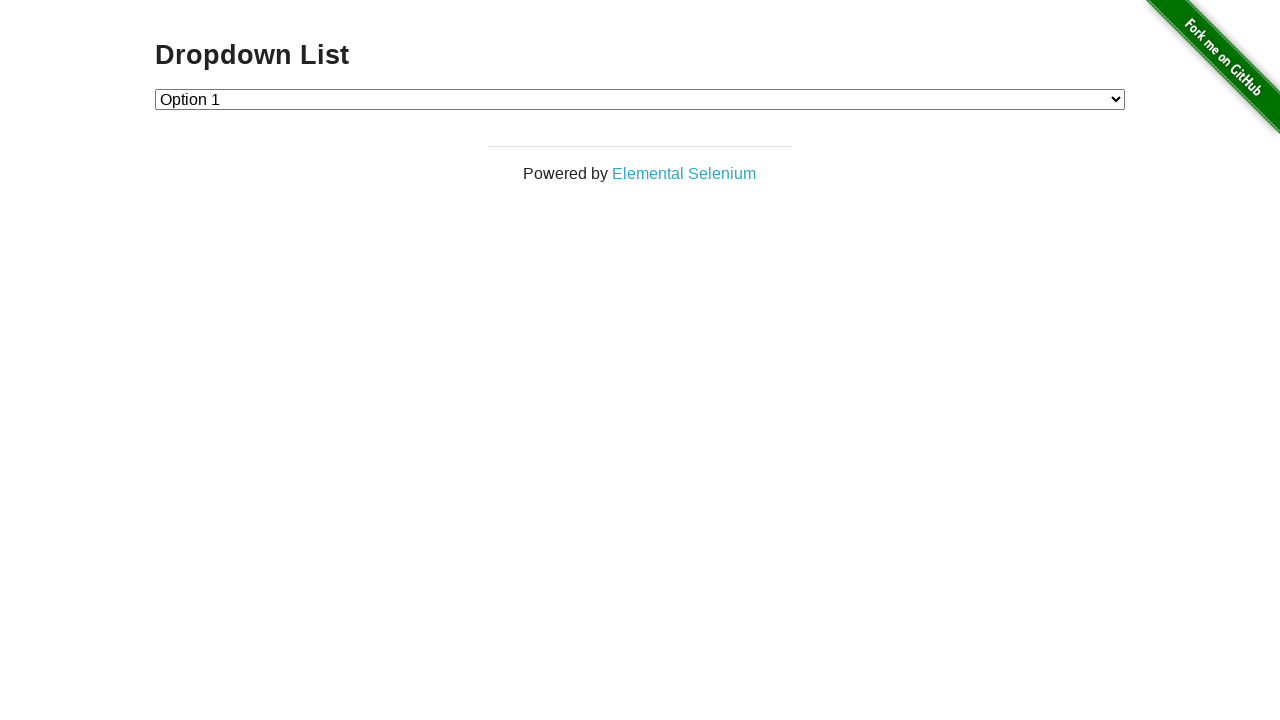

Verified option 1 is now selected
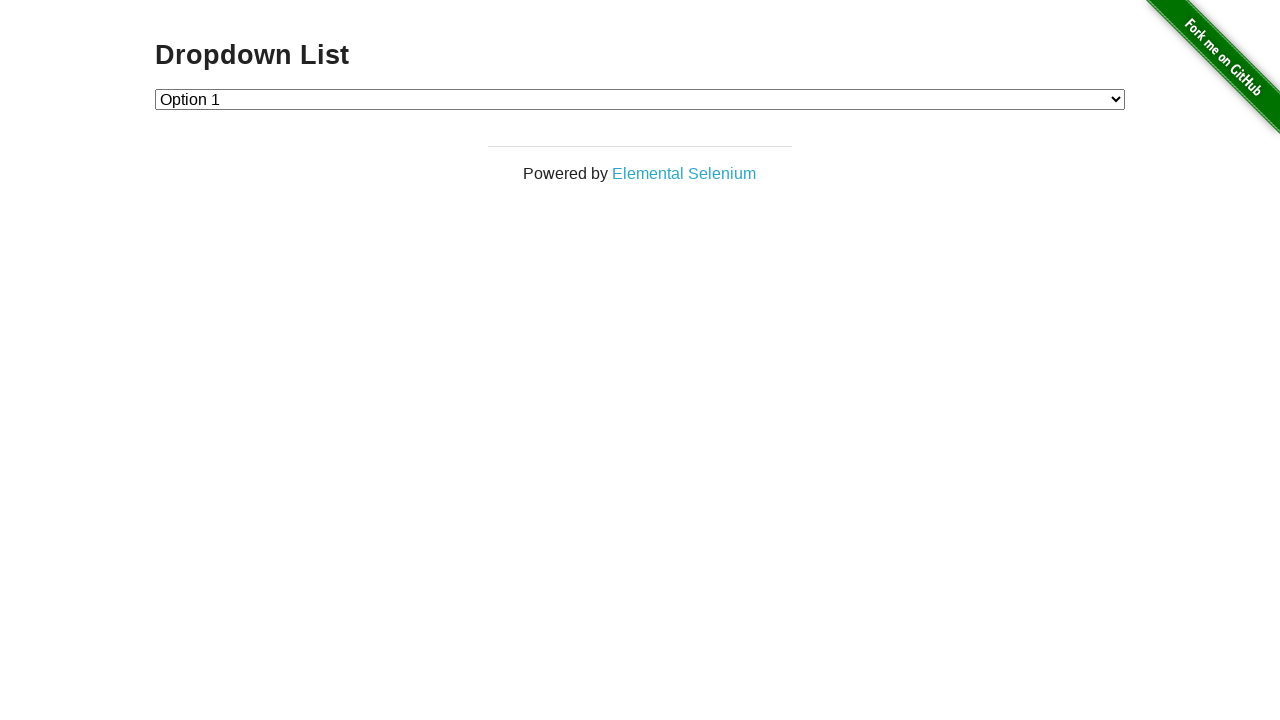

Selected option 2 from dropdown by visible text on select#dropdown
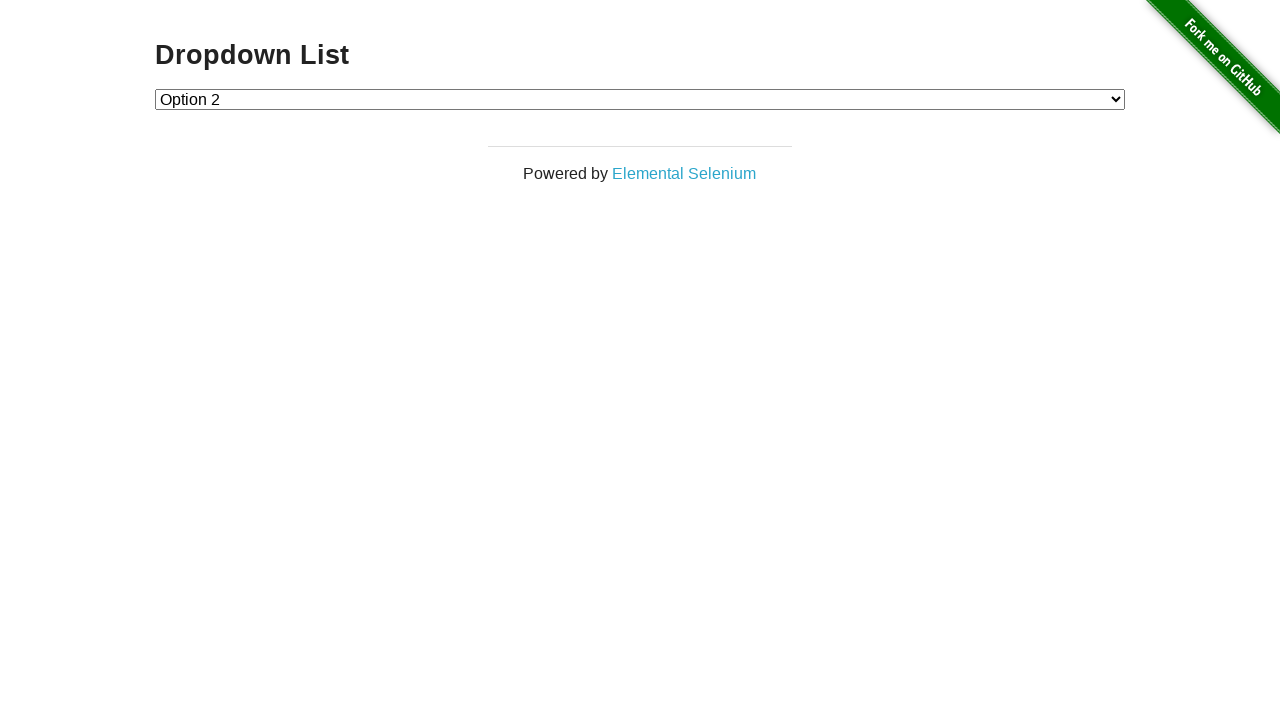

Located currently selected option in dropdown
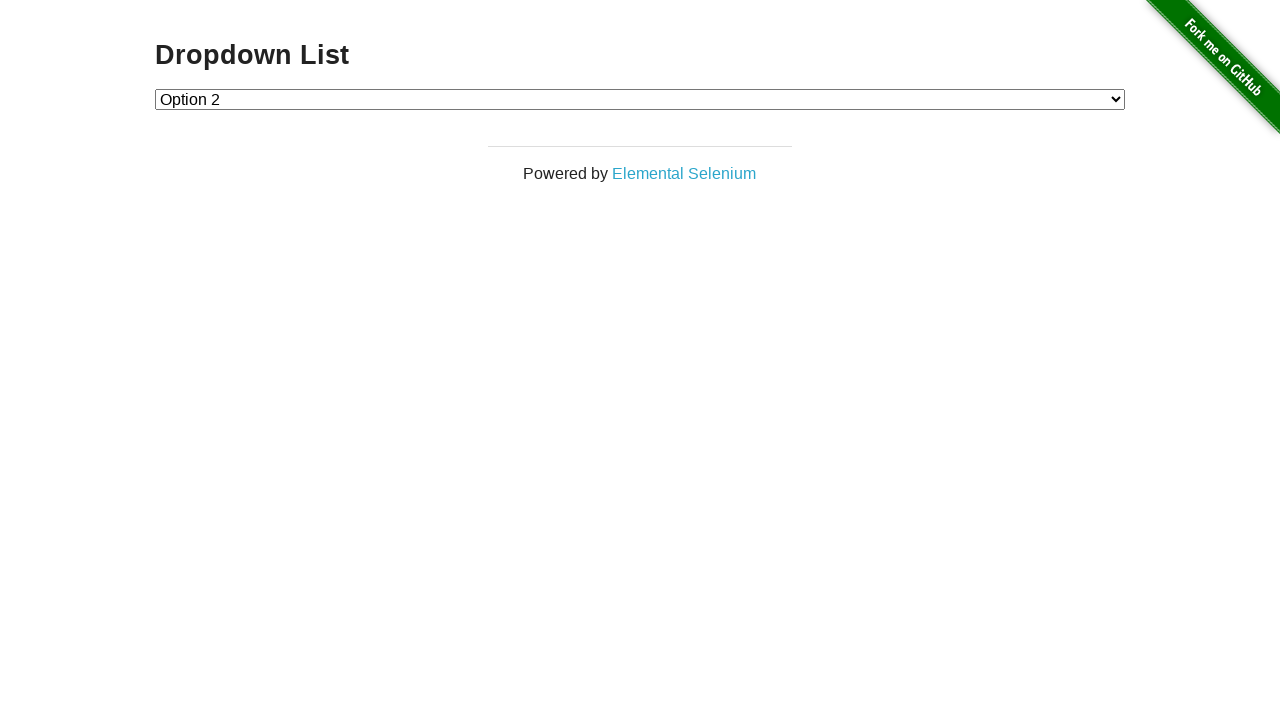

Verified option 2 is now selected
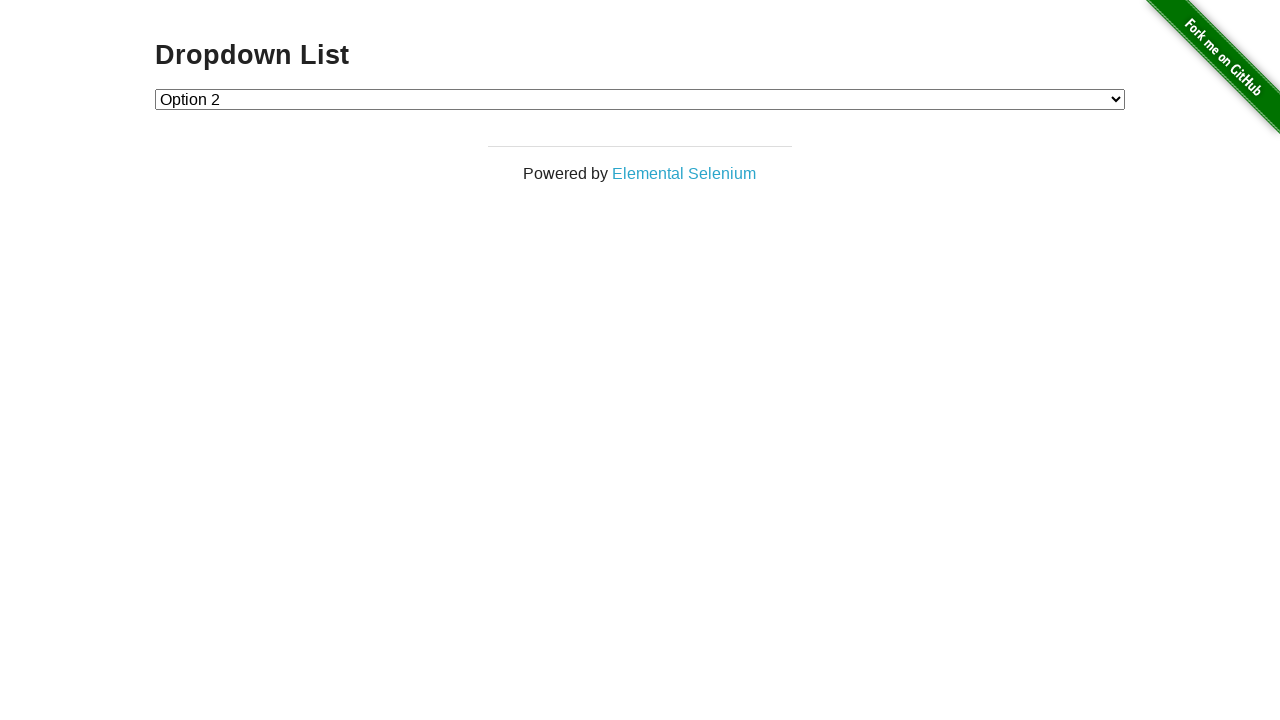

Located dropdown title element
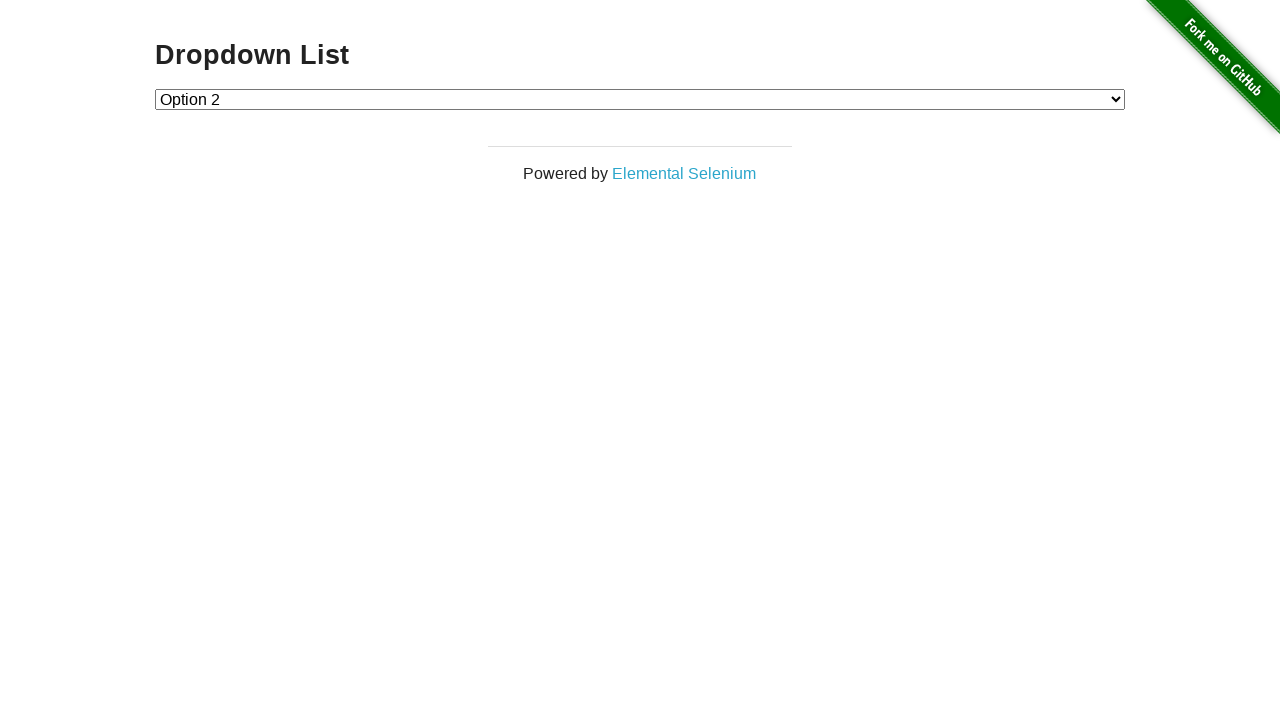

Verified dropdown title is 'Dropdown List'
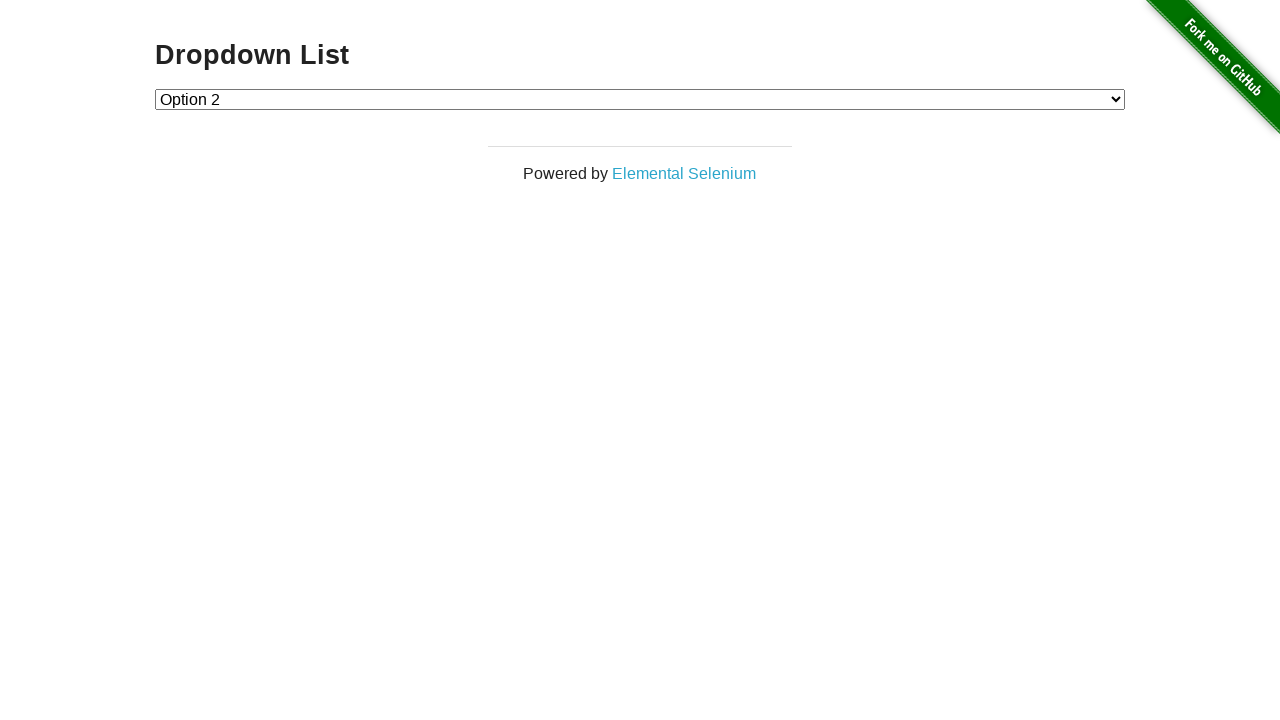

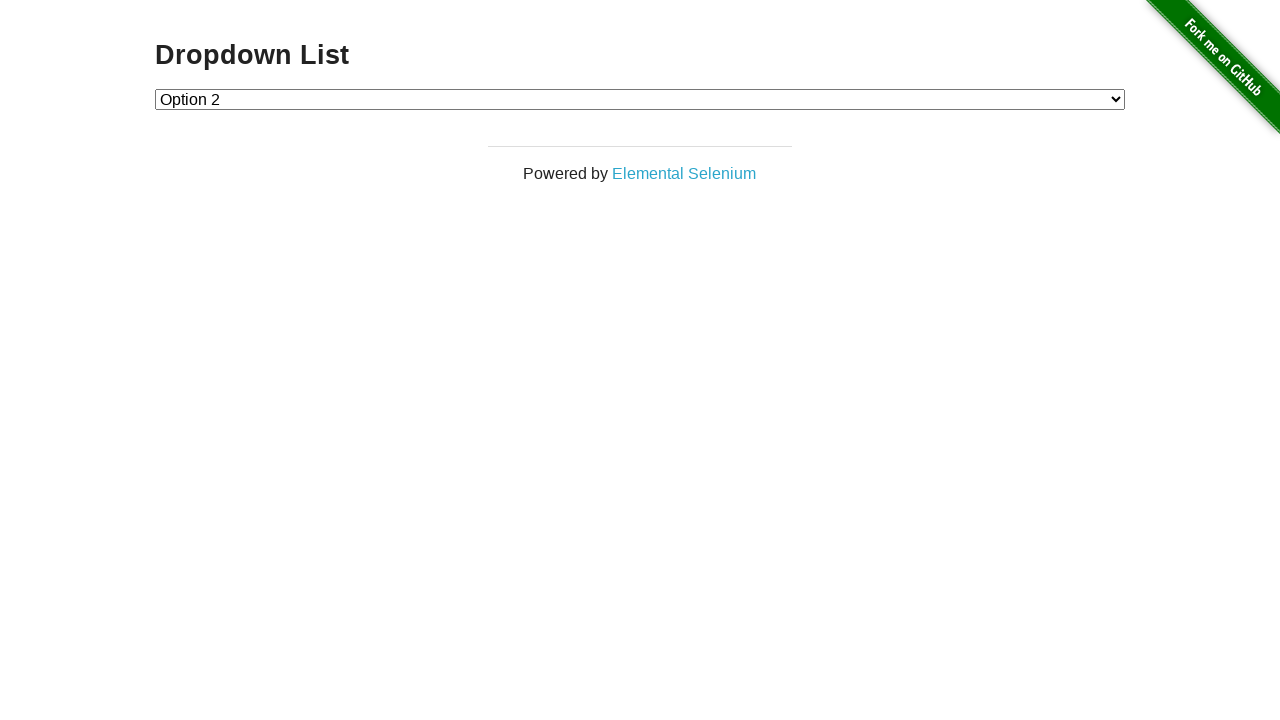